Navigates to Jet.com homepage and verifies that images are present on the page

Starting URL: https://www.jet.com/

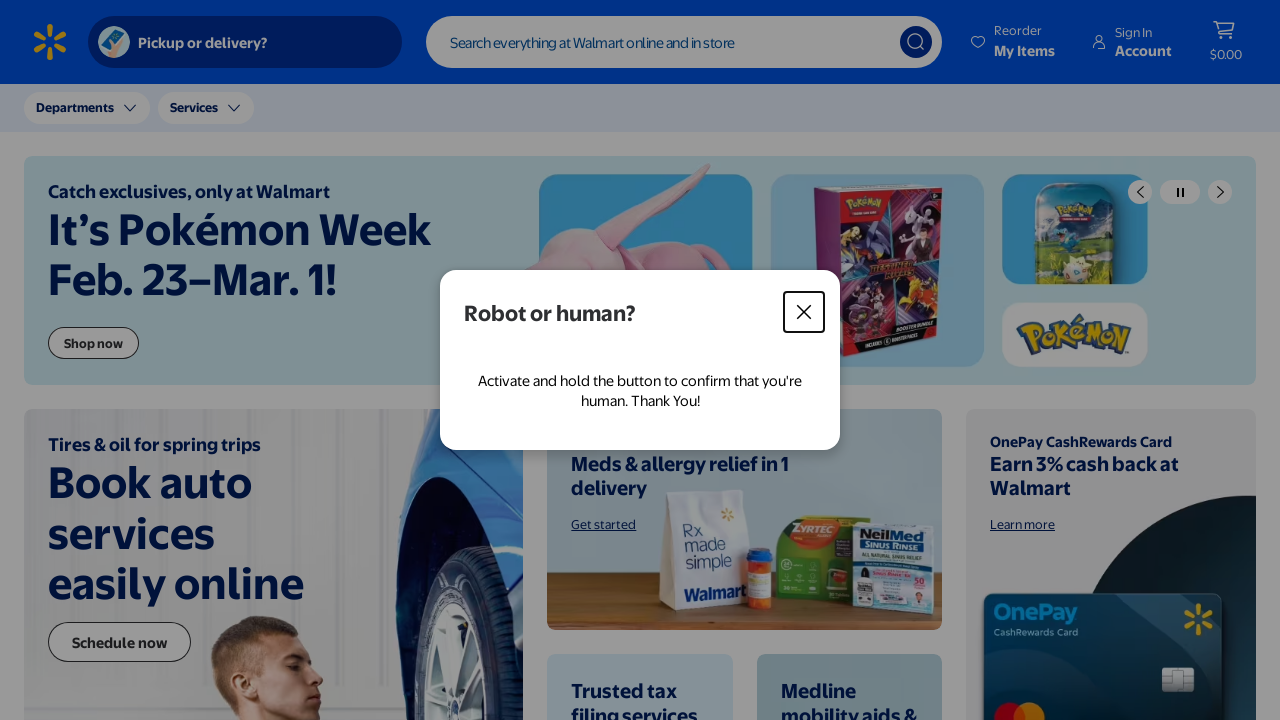

Navigated to Jet.com homepage
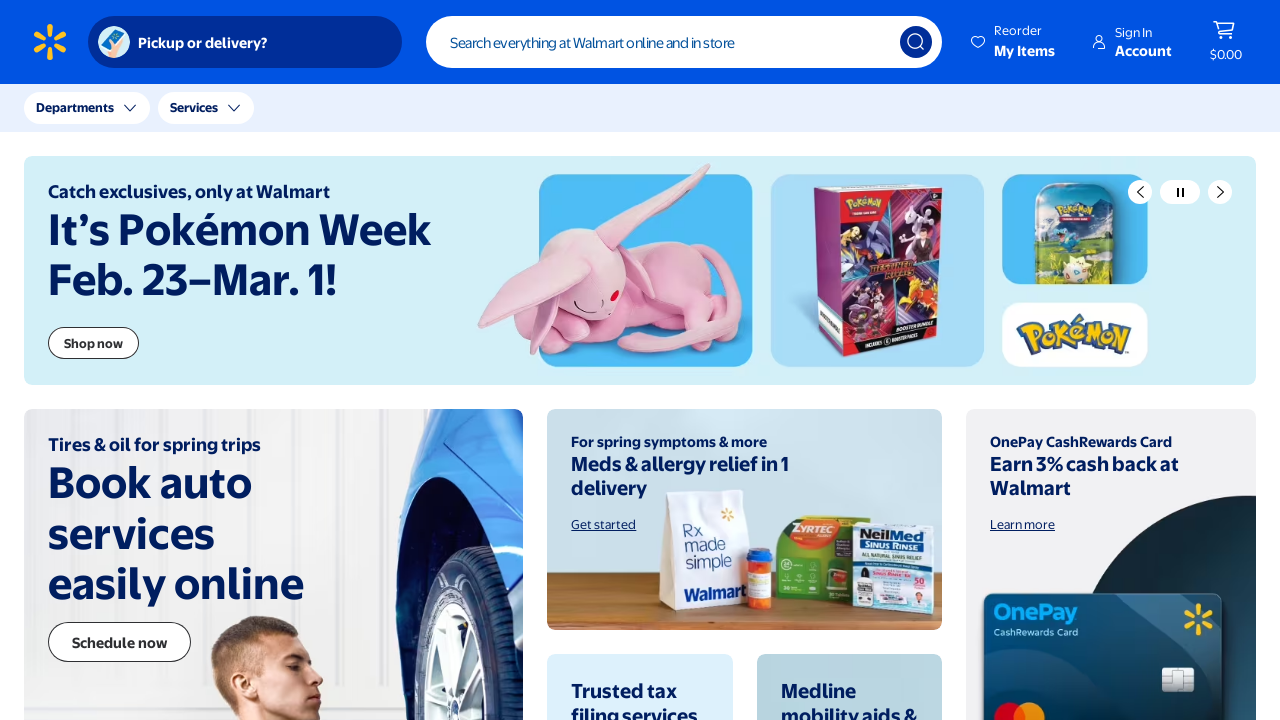

Waited for images to load on the page
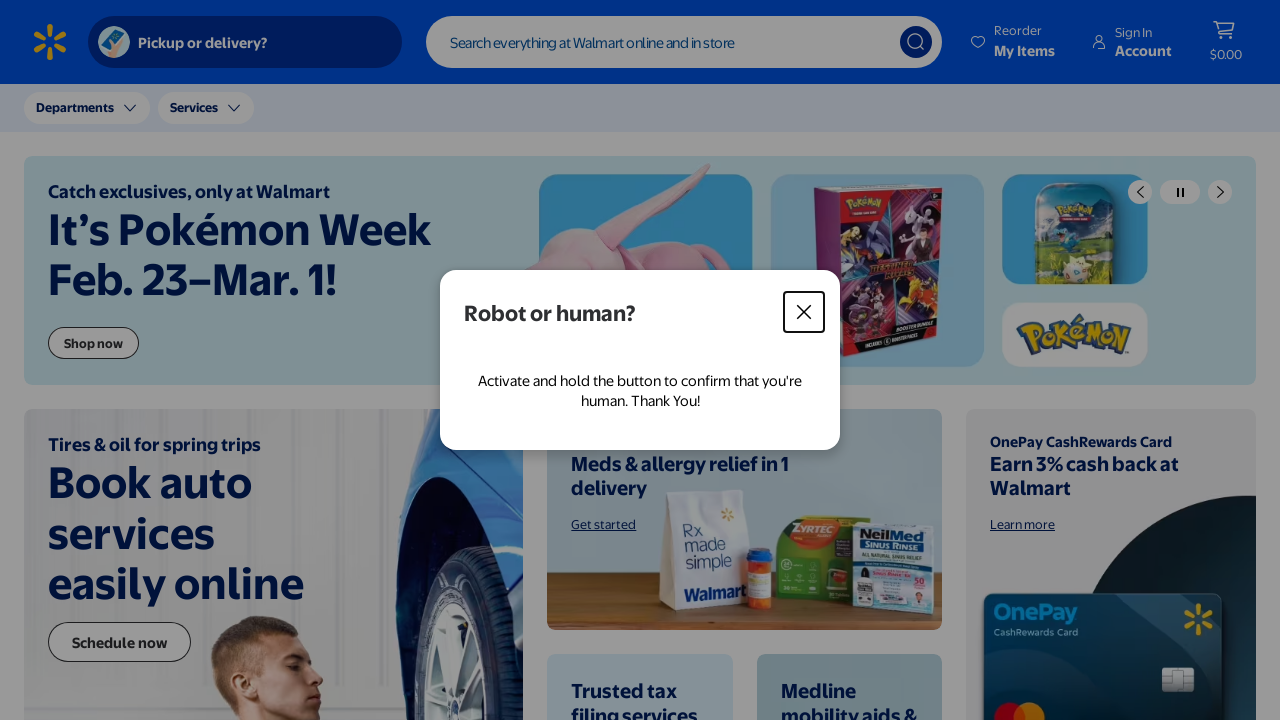

Located all image elements on the page
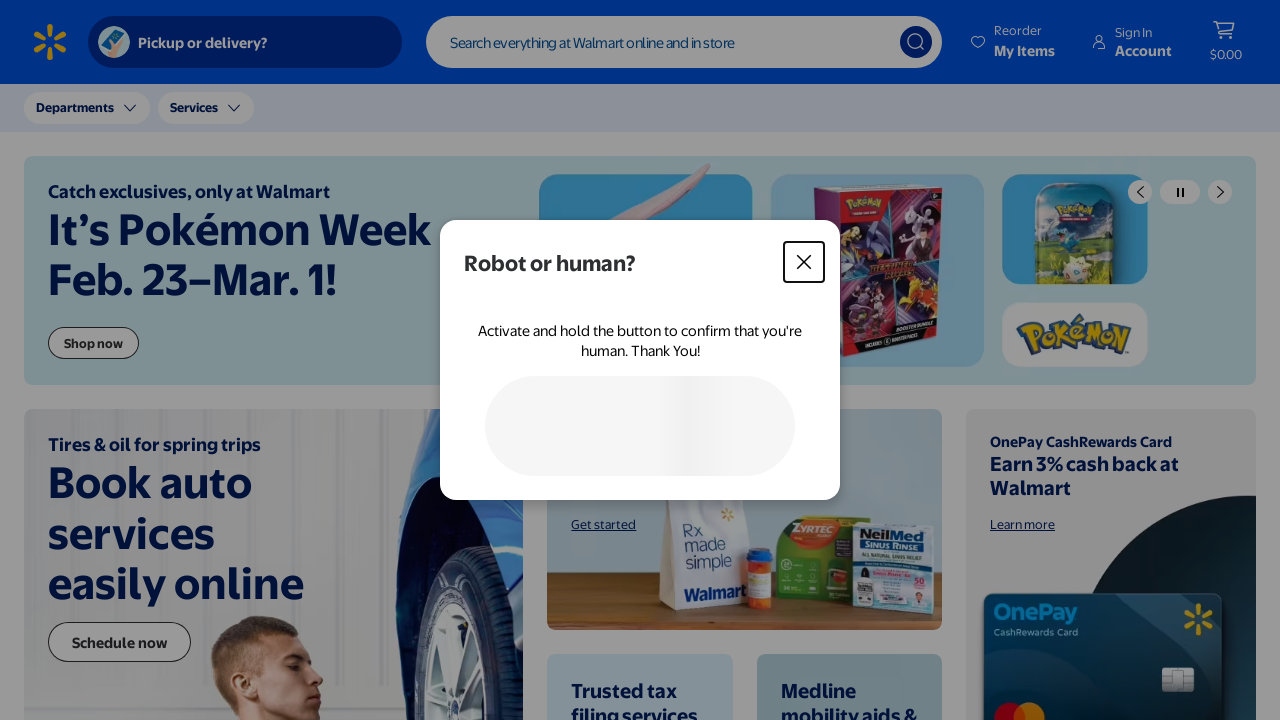

Verified that images are present on the page
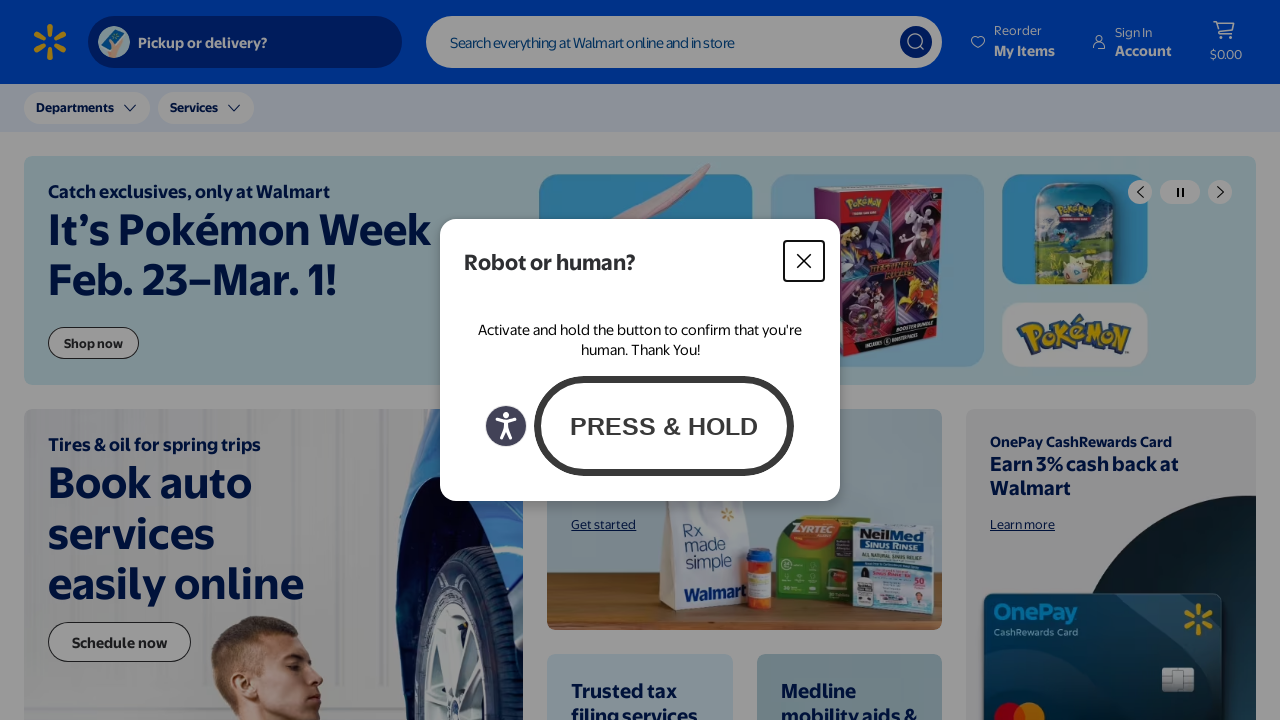

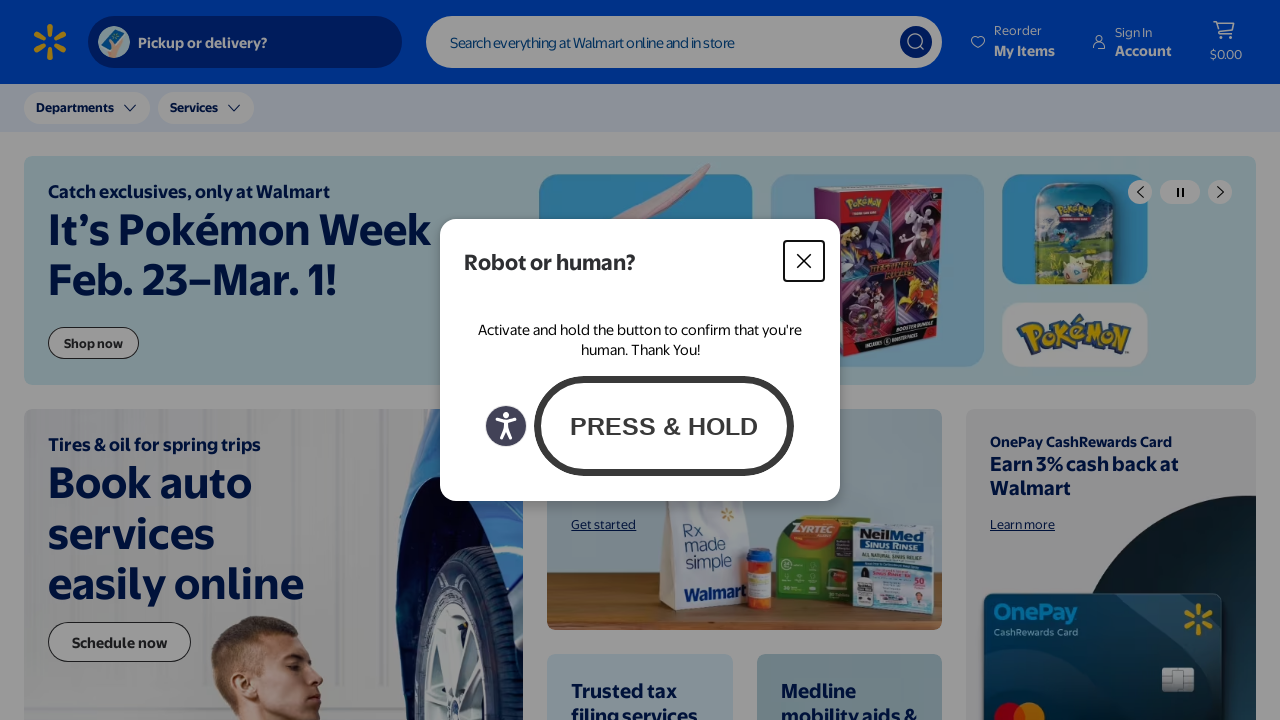